Tests JavaScript alert handling by clicking a button that triggers an alert, accepting the alert, and verifying page content

Starting URL: http://www.echoecho.com/javascript4.htm

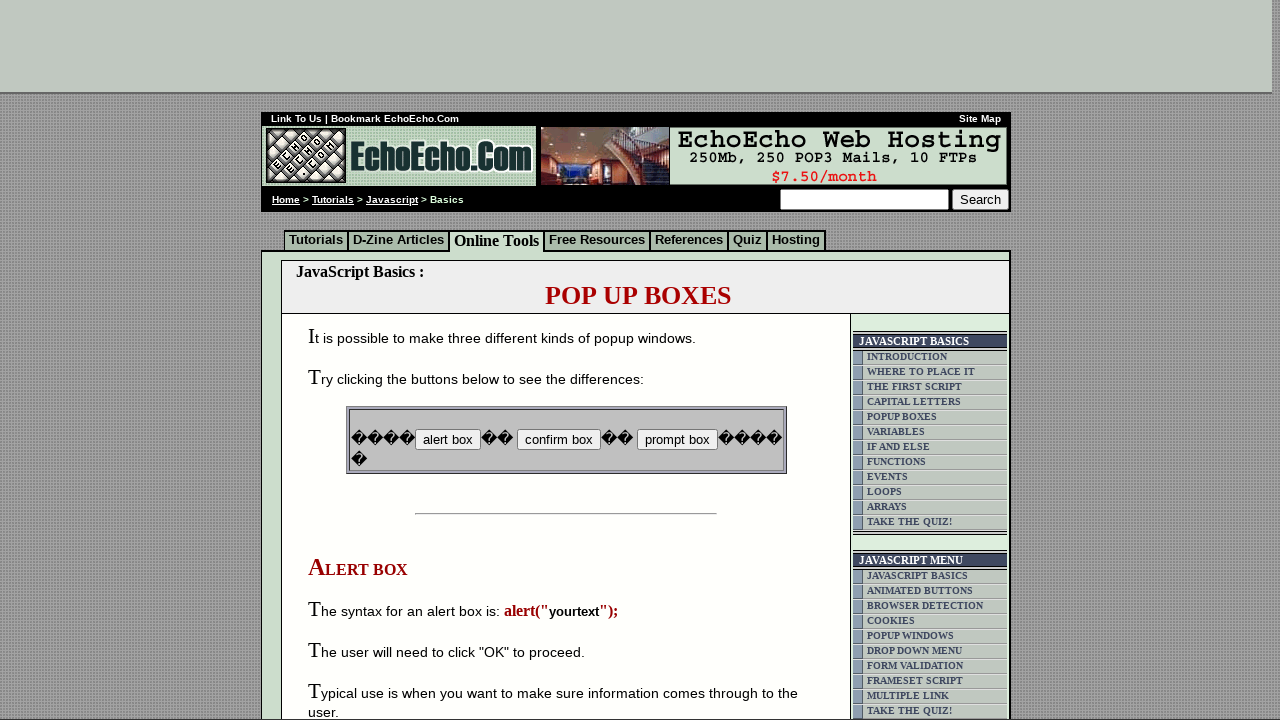

Set up dialog handler to accept alerts
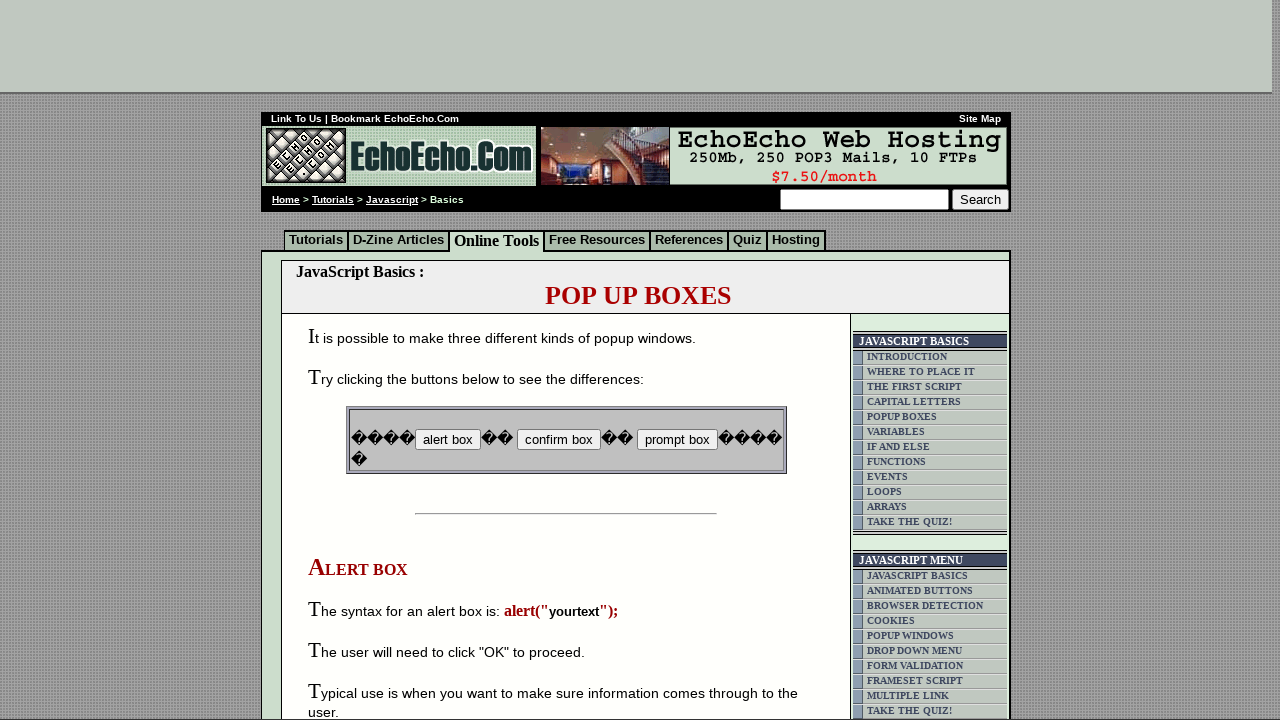

Clicked button that triggers JavaScript alert at (448, 440) on input[name='B1']
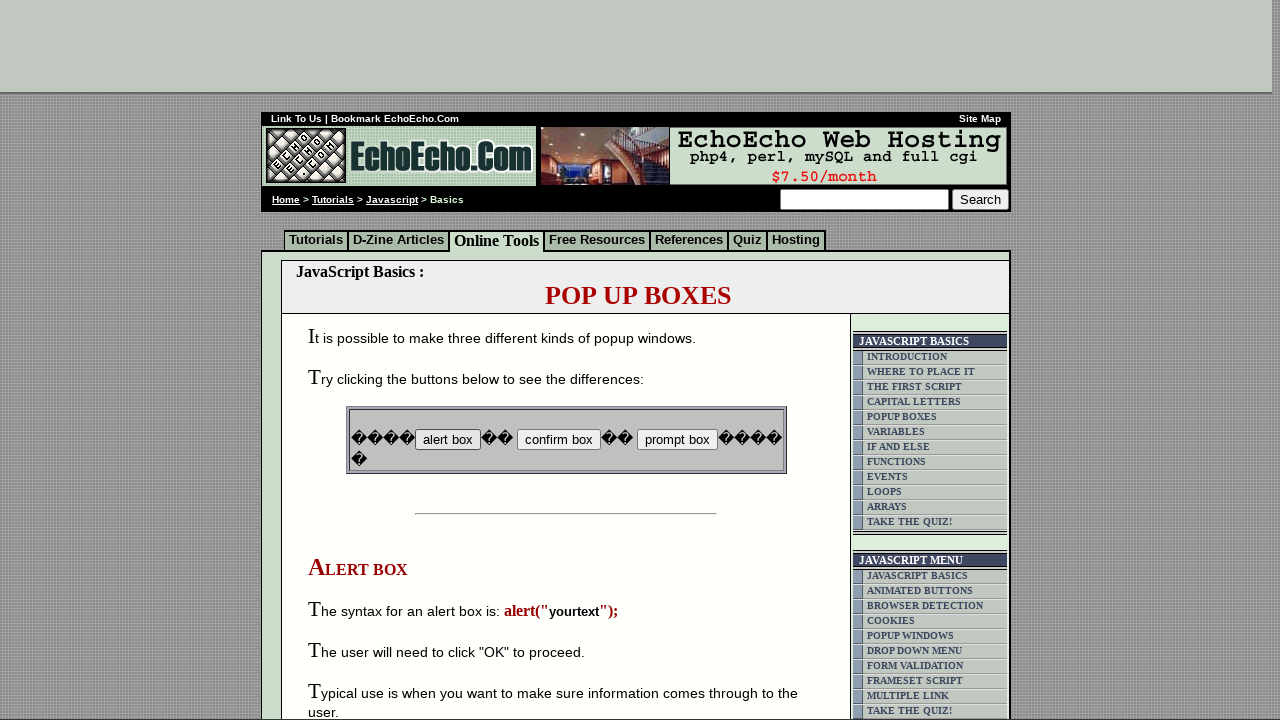

Headline element loaded after alert was accepted
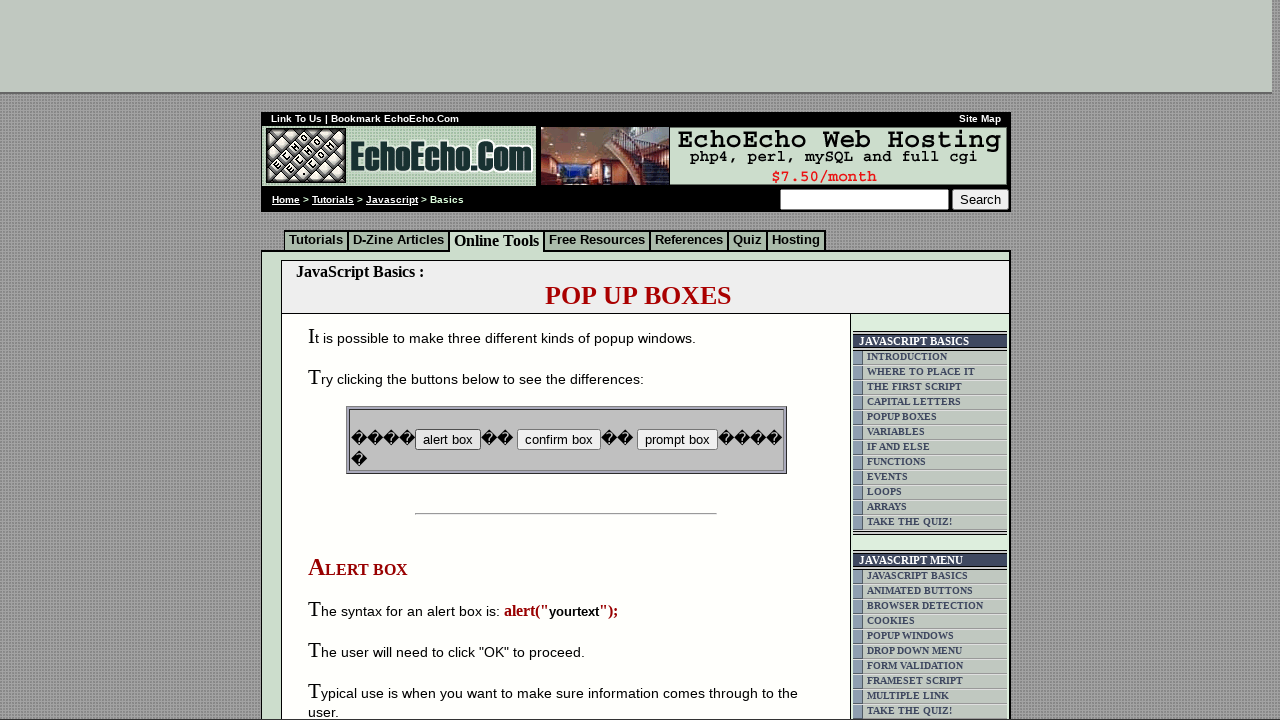

Retrieved headline text: POP UP BOXES
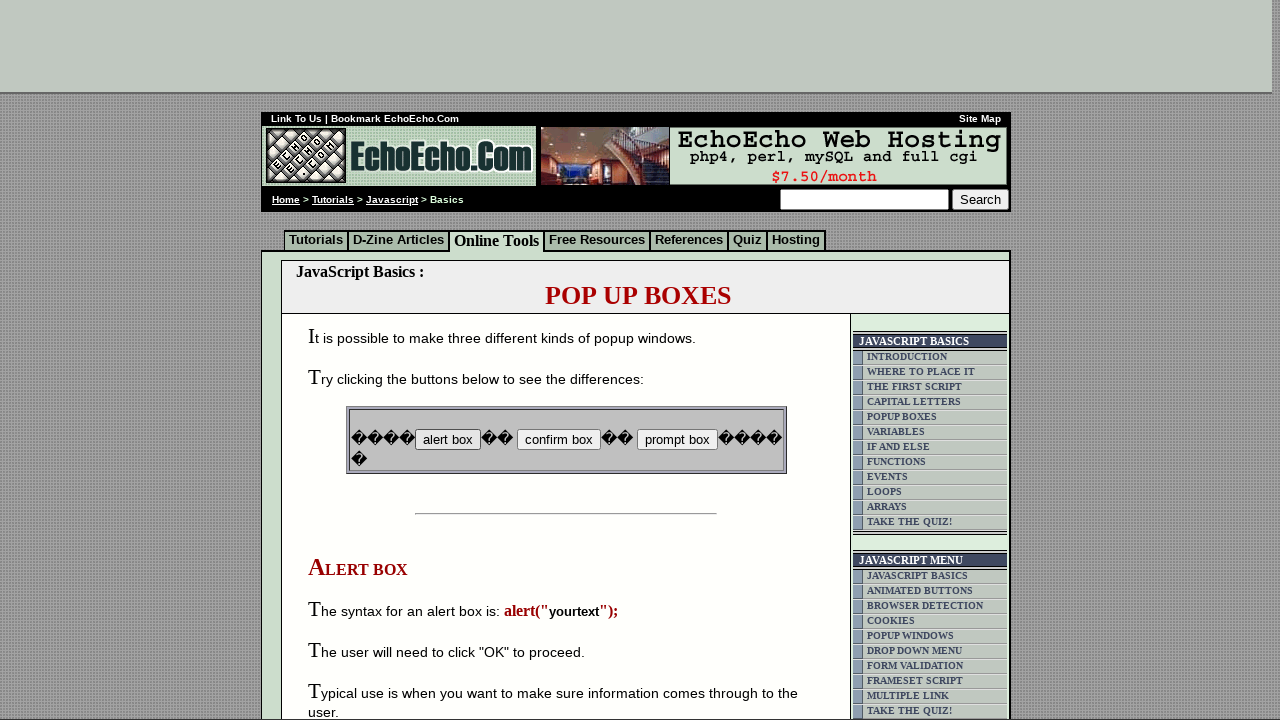

Printed headline text to console
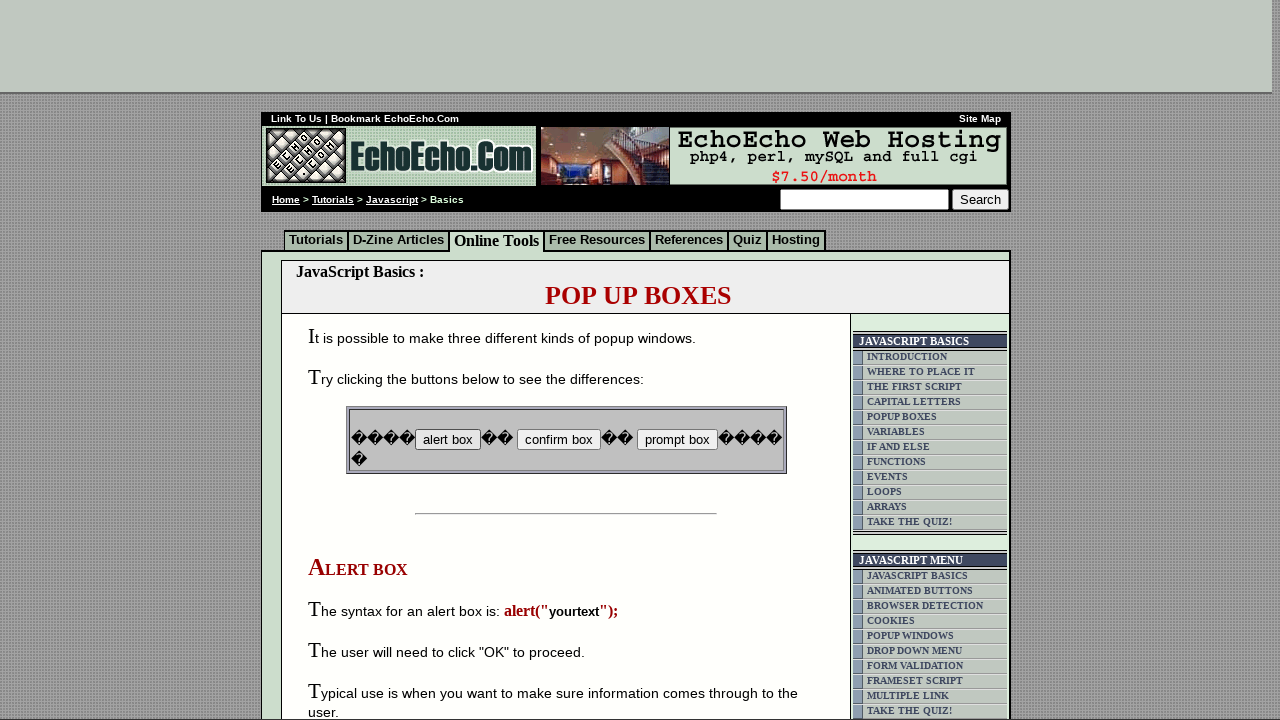

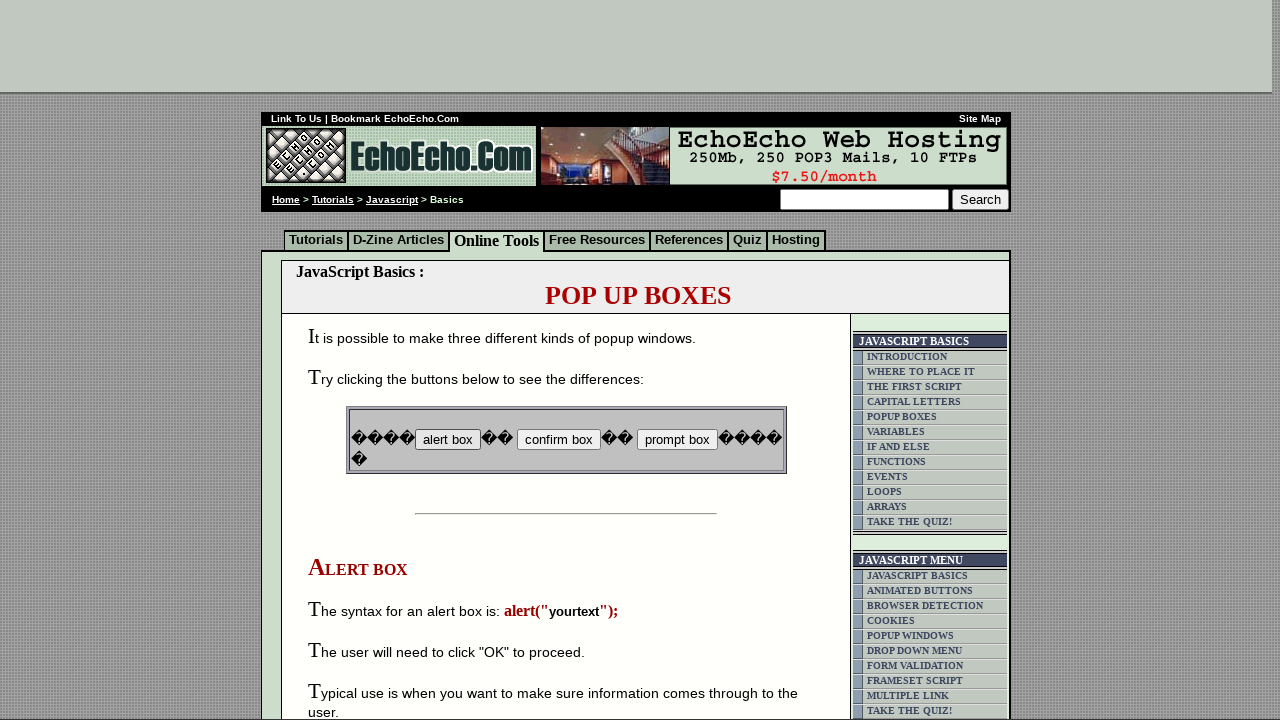